Navigates to a CSDN blog page and scrolls to view different elements on the page, first scrolling to the "About Us" link at the bottom, then scrolling back to the user ID element

Starting URL: http://blog.csdn.net/u011541946

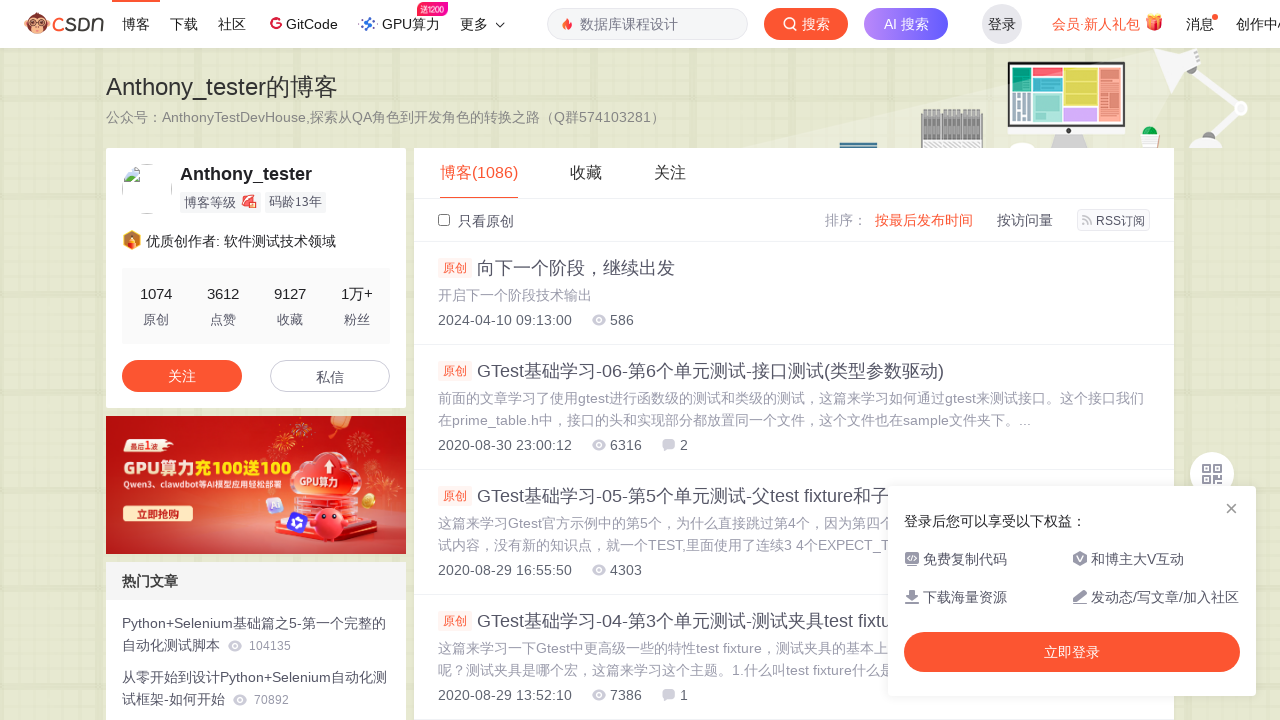

Waited 500ms for page to load
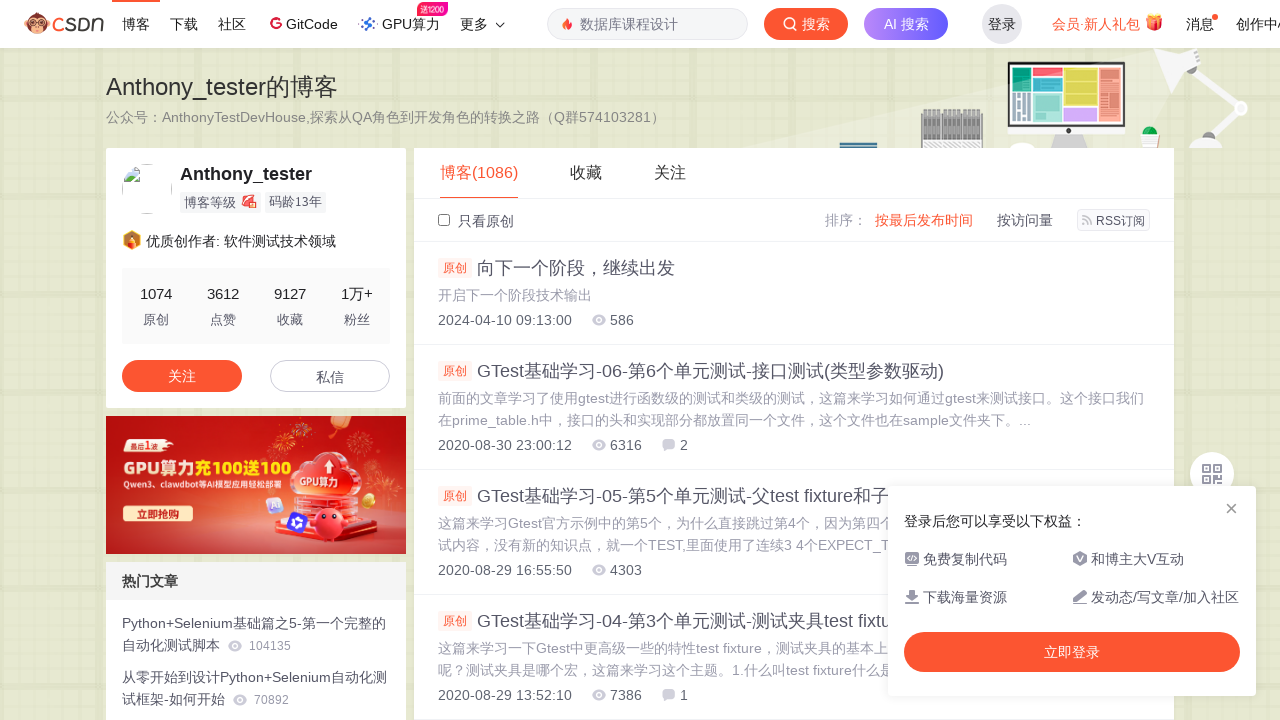

Located 'About Us' link element at the bottom of page
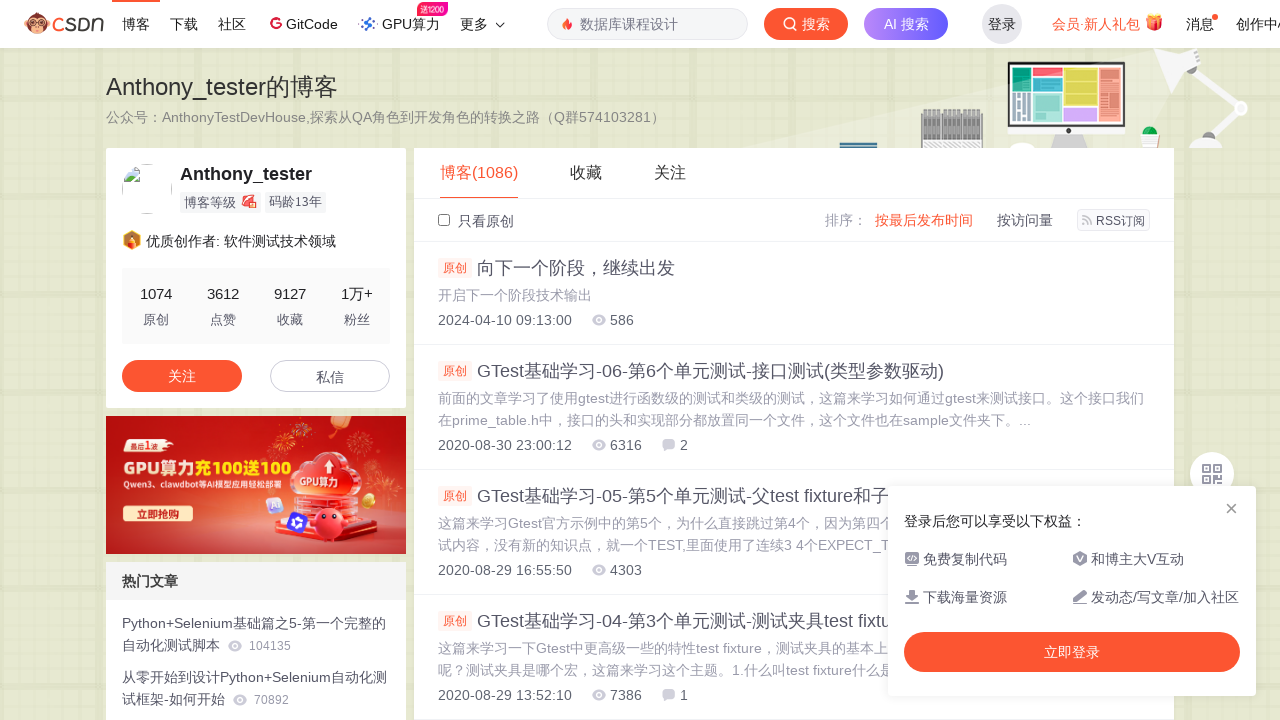

Scrolled to 'About Us' element at bottom of page
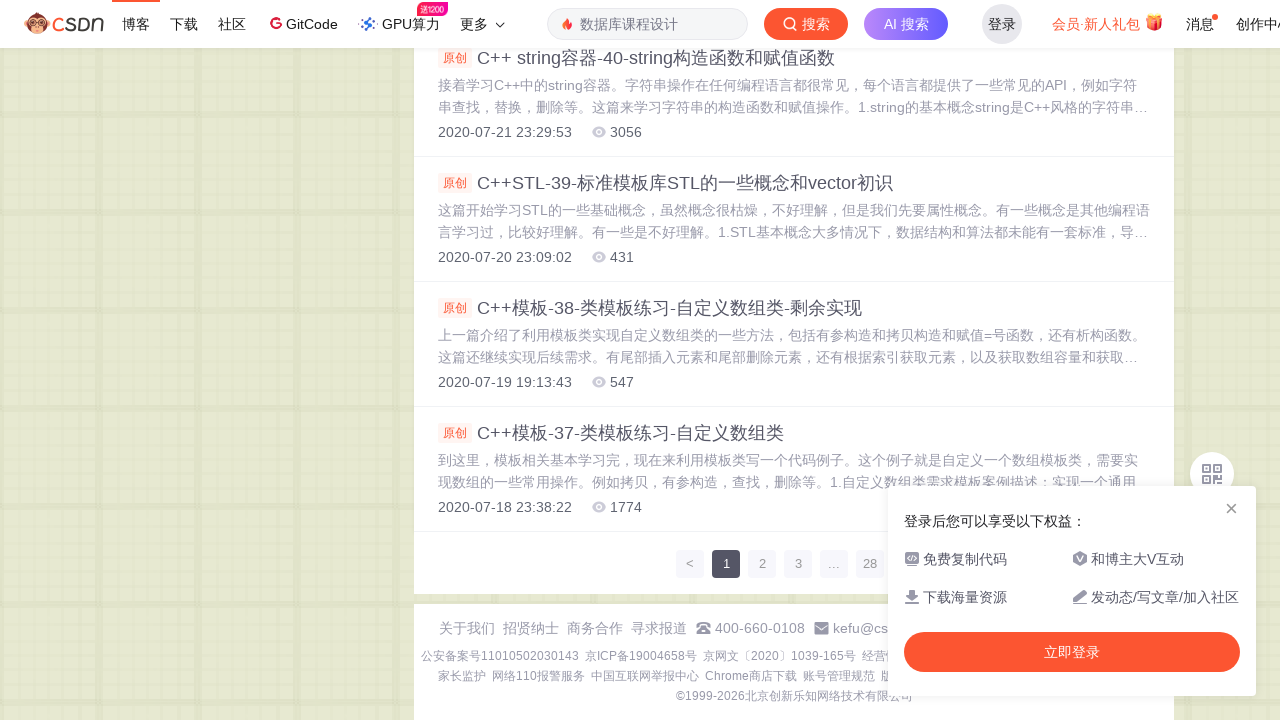

Waited 500ms after scrolling to About Us
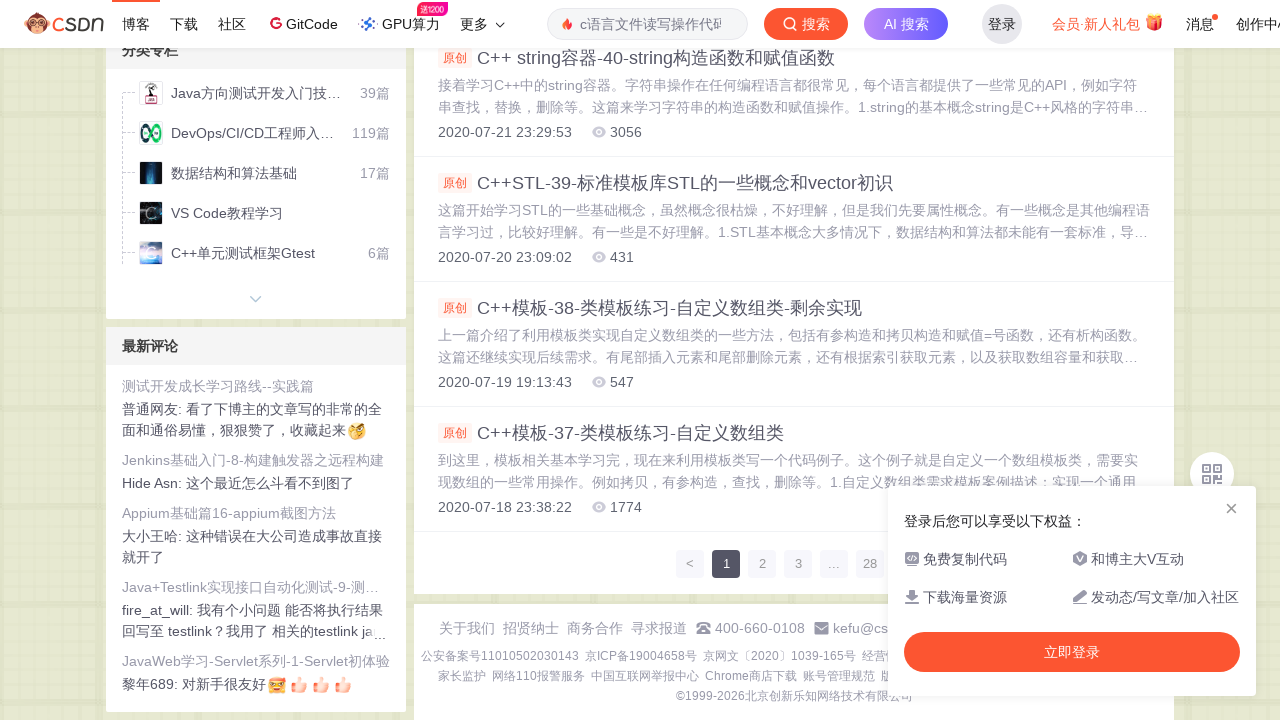

Located user ID element
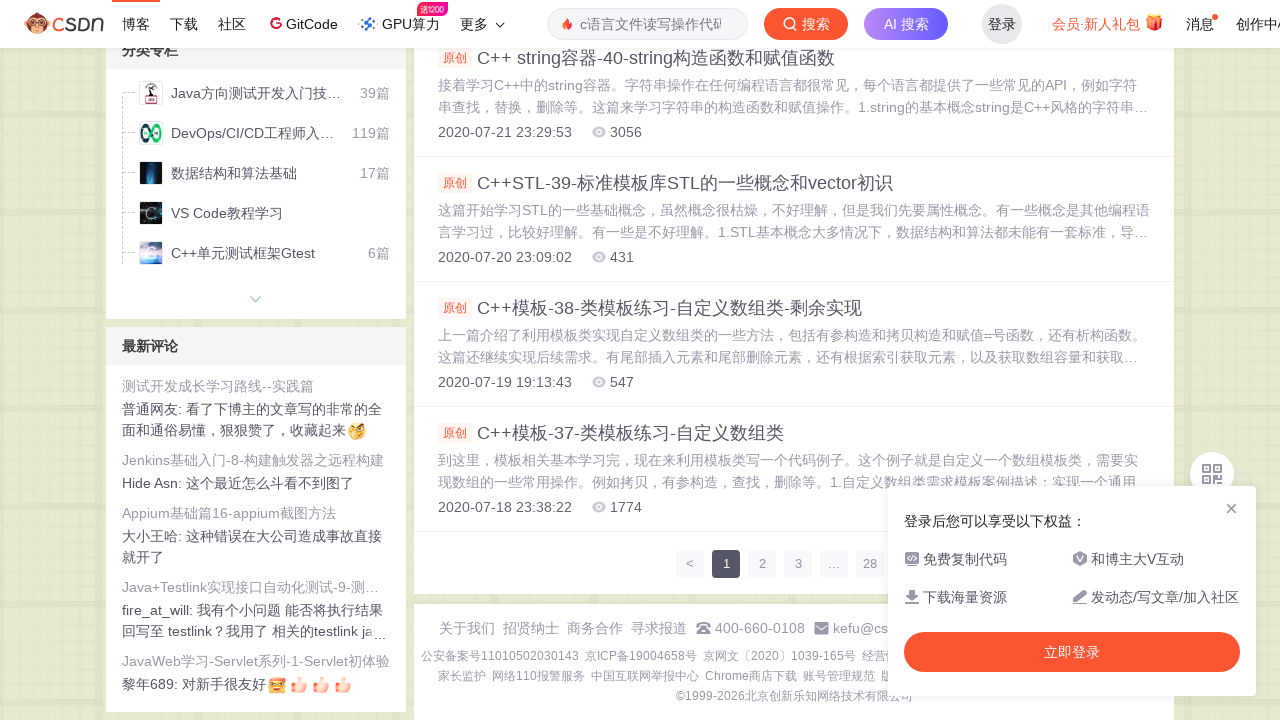

Scrolled back to user ID element
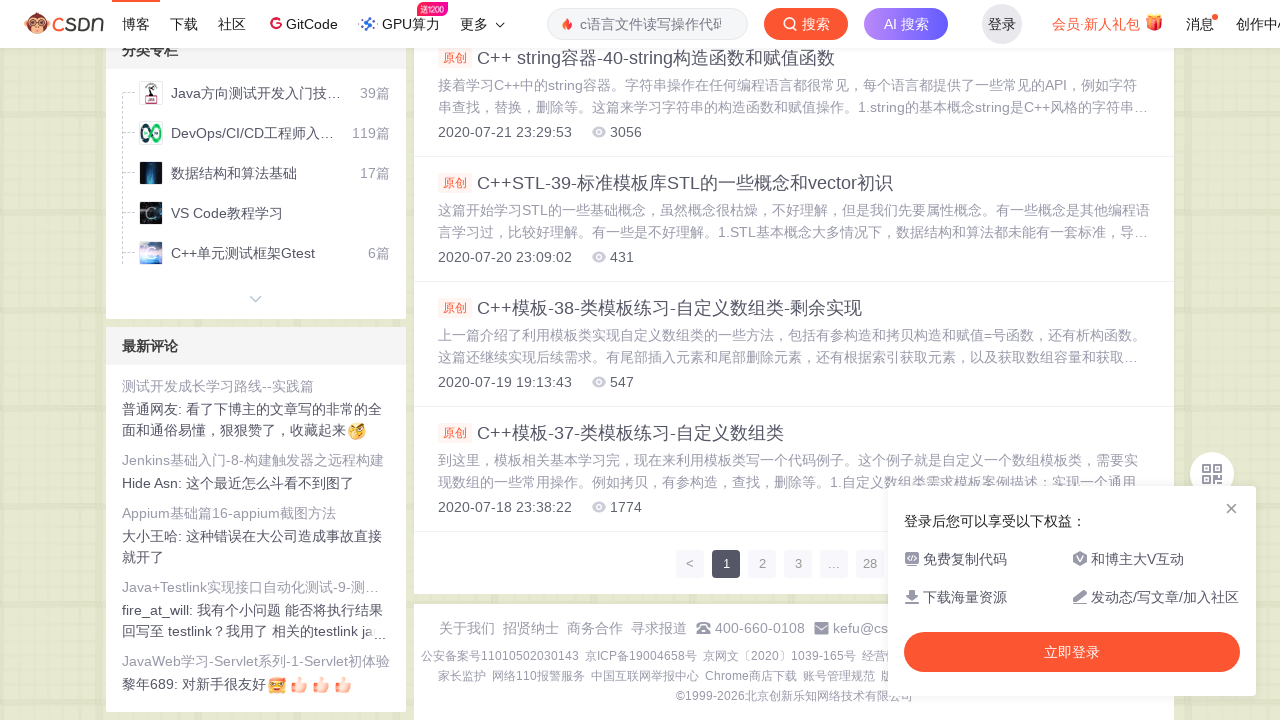

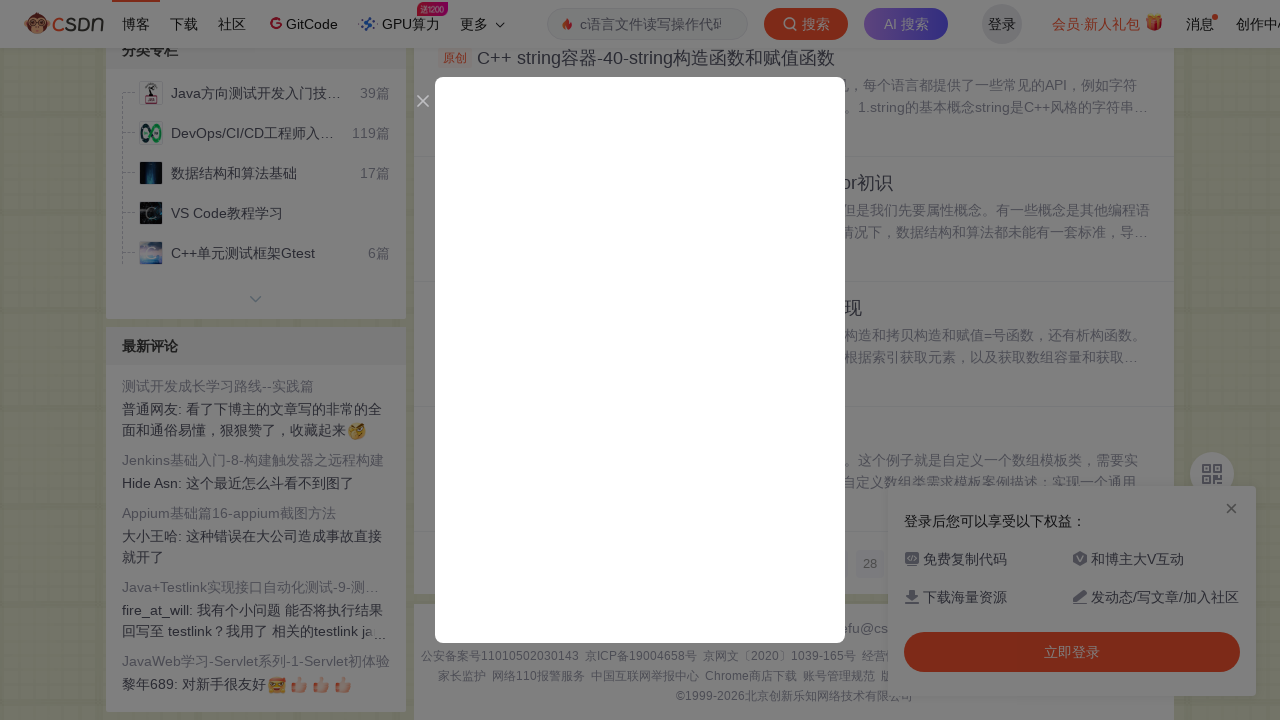